Tests browser window switching functionality by clicking a link that opens a new window, switching to the child window to verify its content, then switching back to the parent window.

Starting URL: https://the-internet.herokuapp.com/windows

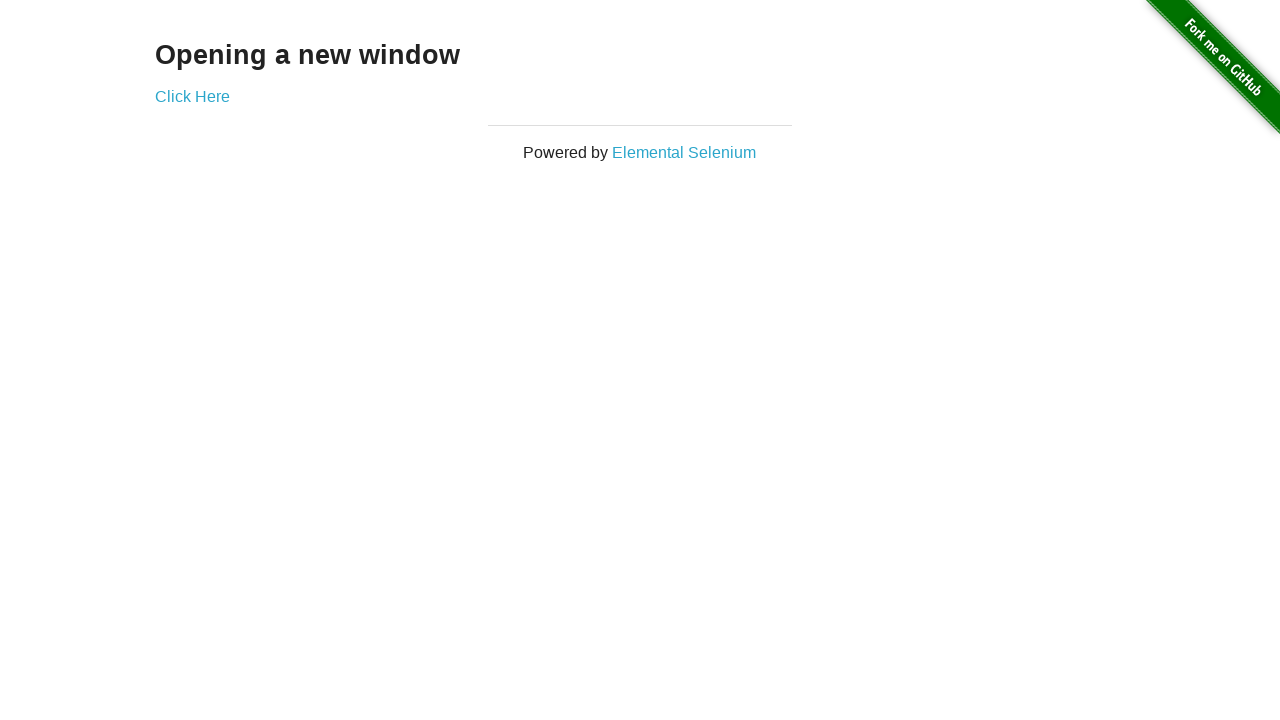

Clicked 'Click Here' link to open new window at (192, 96) on text=Click Here
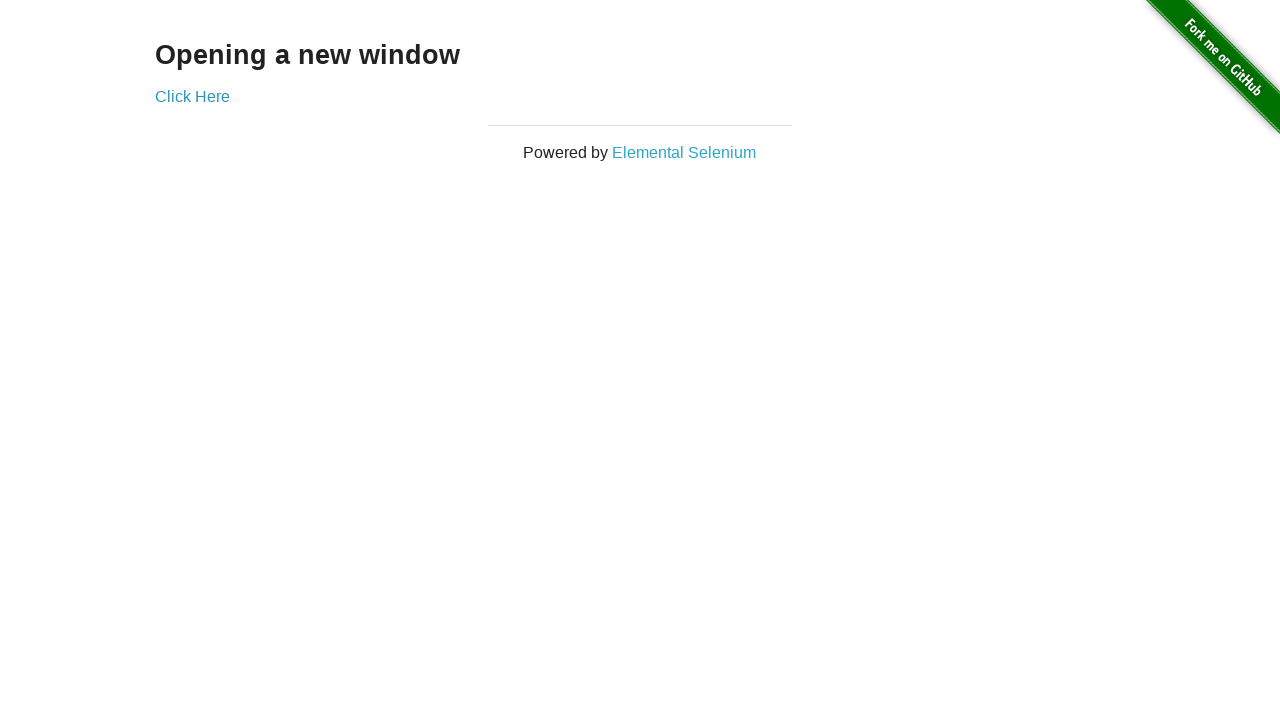

New window opened and captured at (192, 96) on text=Click Here
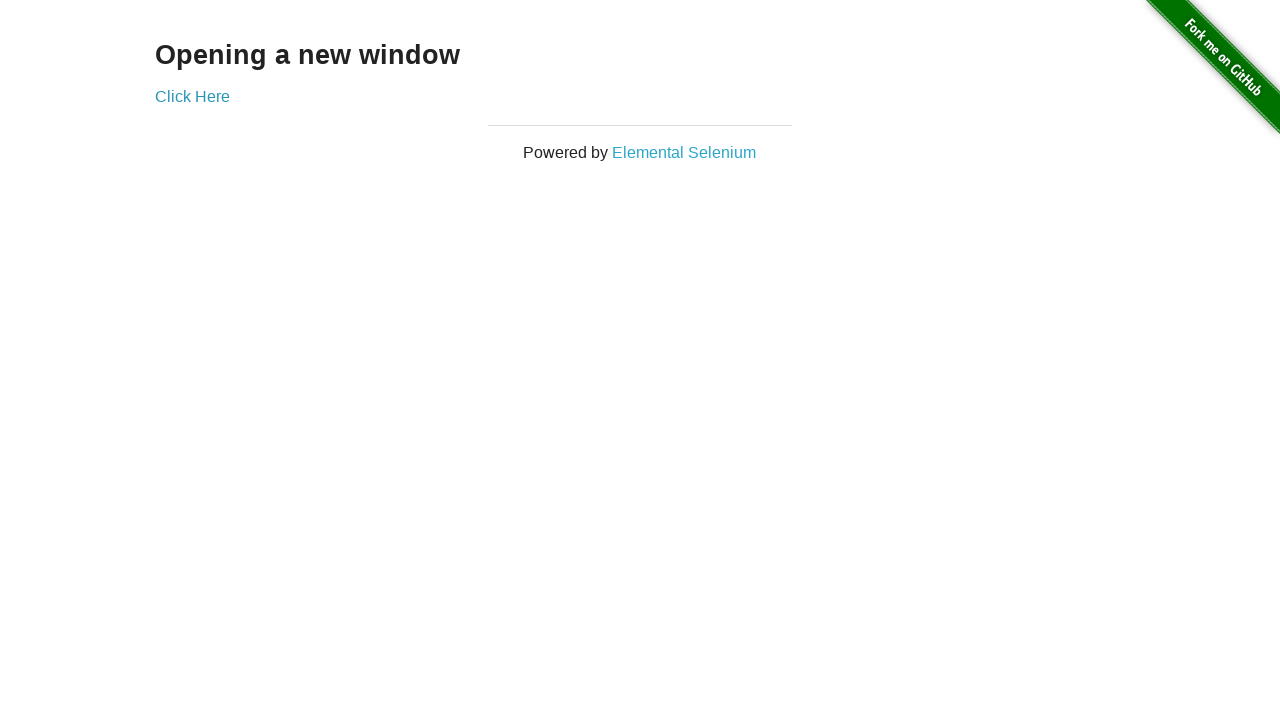

New page object retrieved
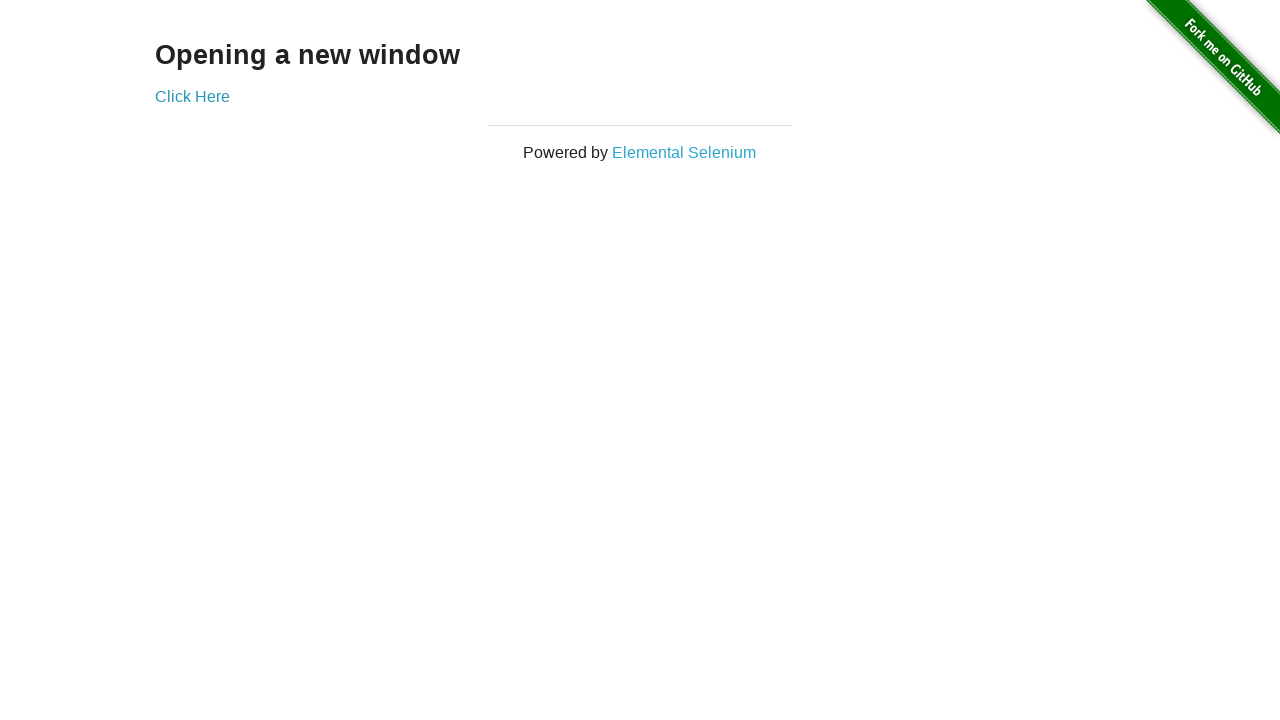

New page finished loading
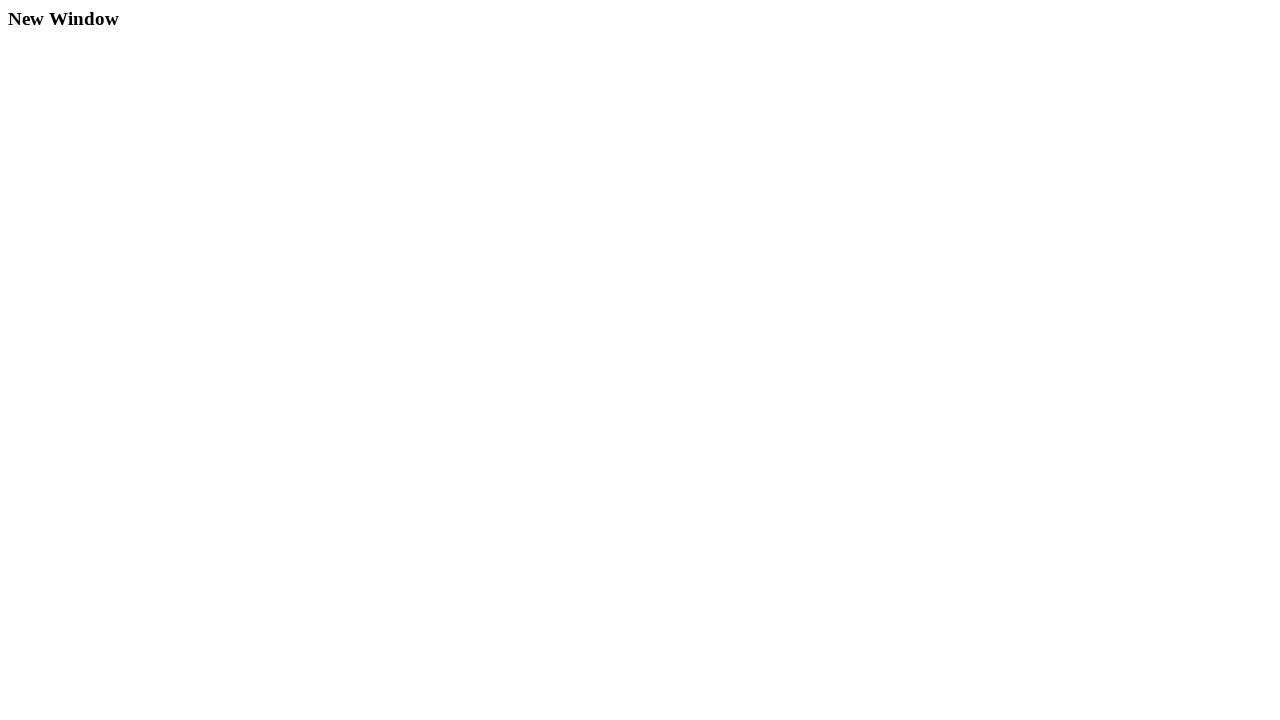

Verified h3 element exists in child window
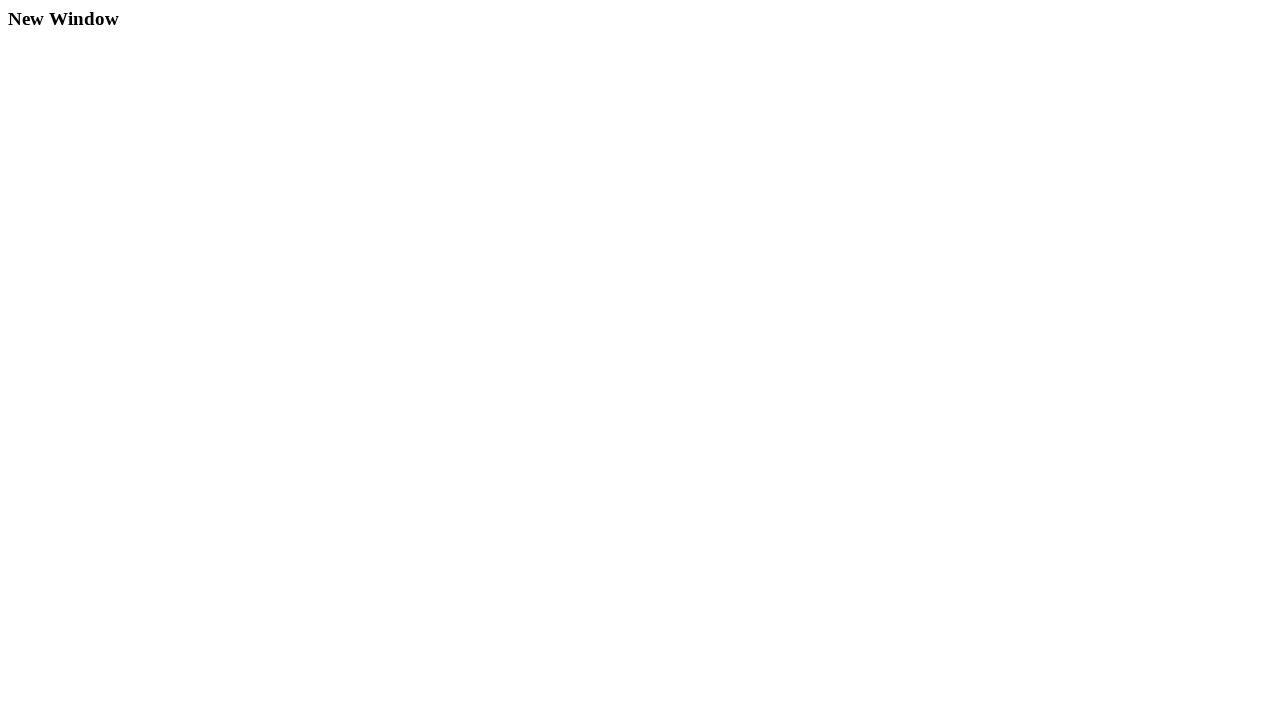

Switched back to parent window
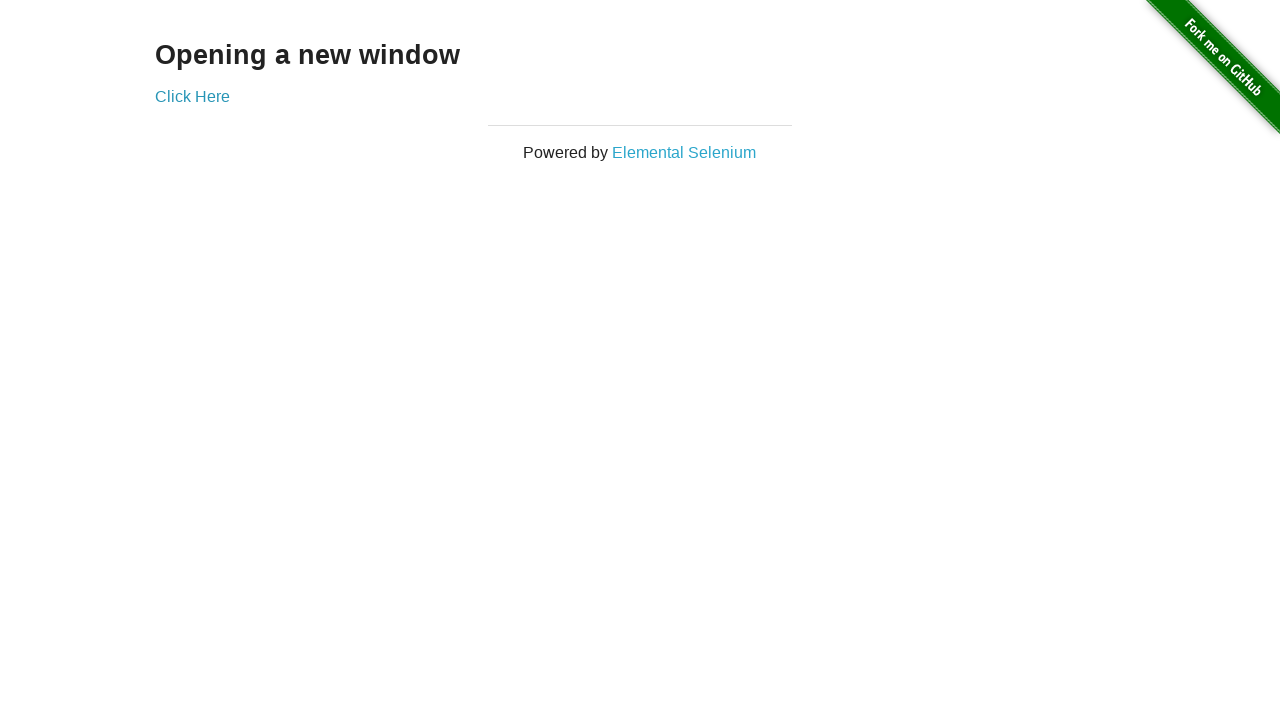

Verified h3 element exists in parent window
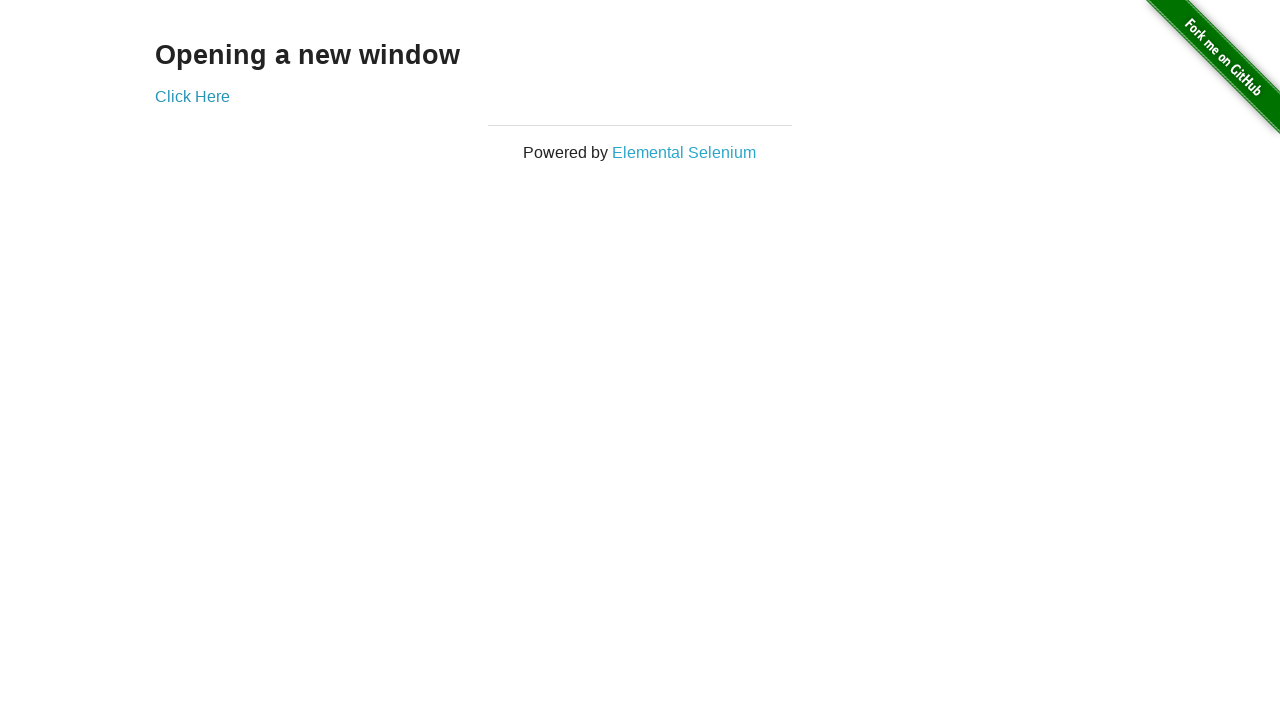

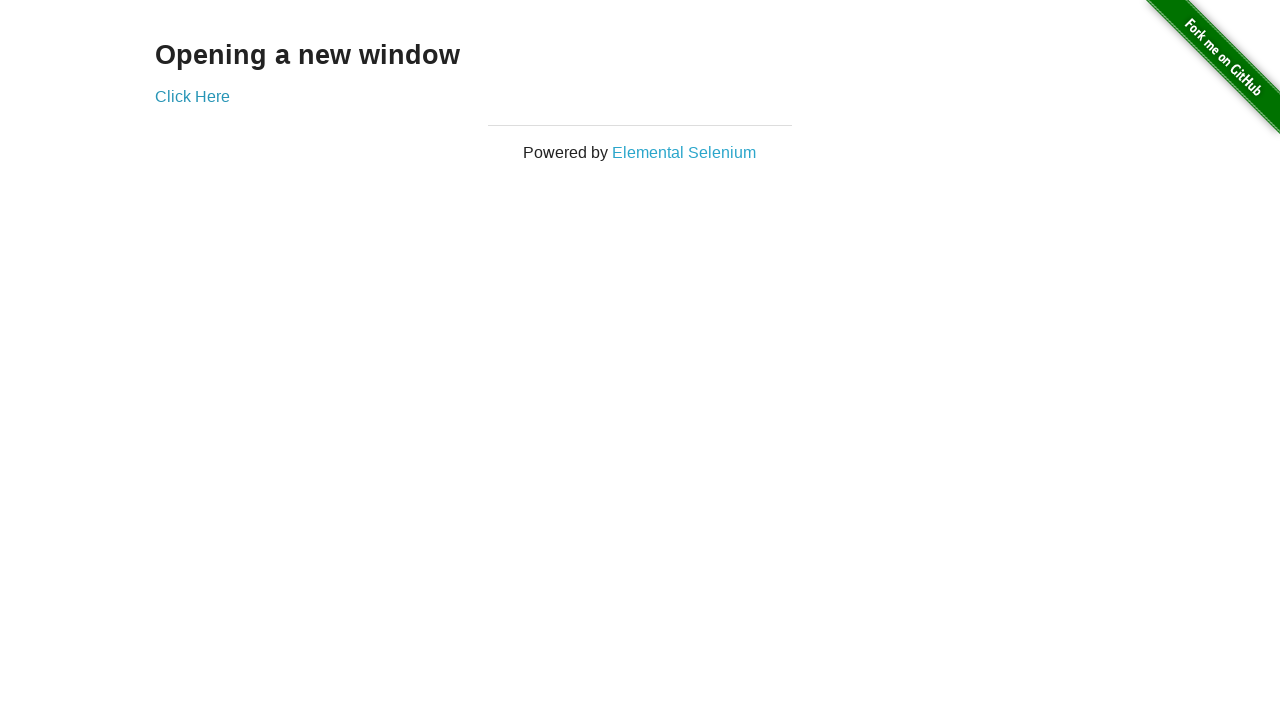